Tests various JavaScript alert interactions including simple alerts, confirmation dialogs, and prompt dialogs by accepting, dismissing, and entering text

Starting URL: https://www.hyrtutorials.com/p/alertsdemo.html

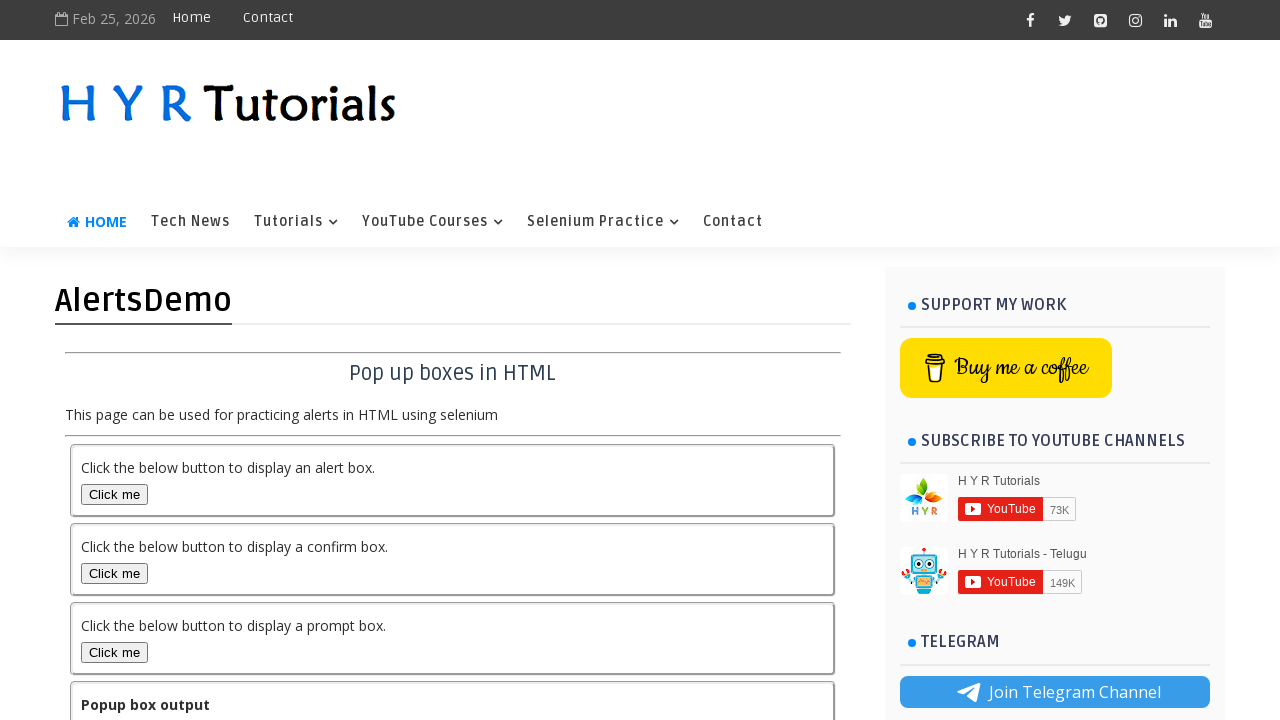

Clicked alert box button at (114, 494) on #alertBox
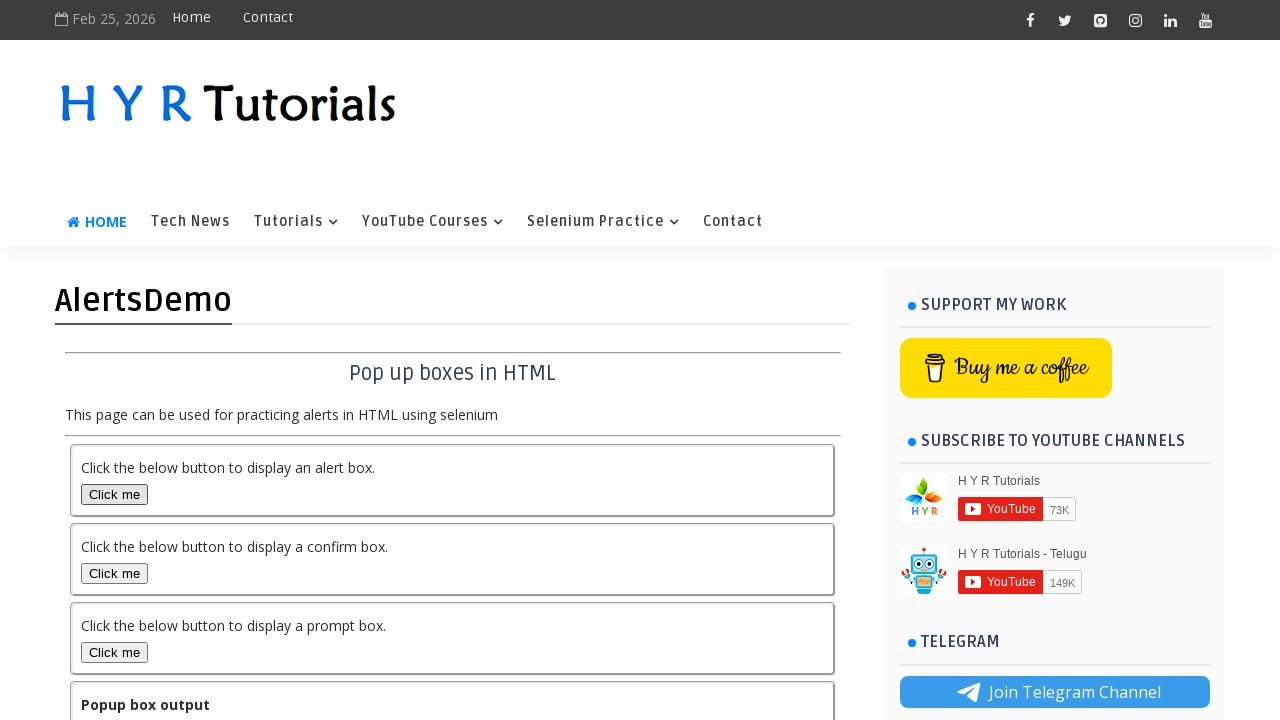

Accepted simple alert dialog
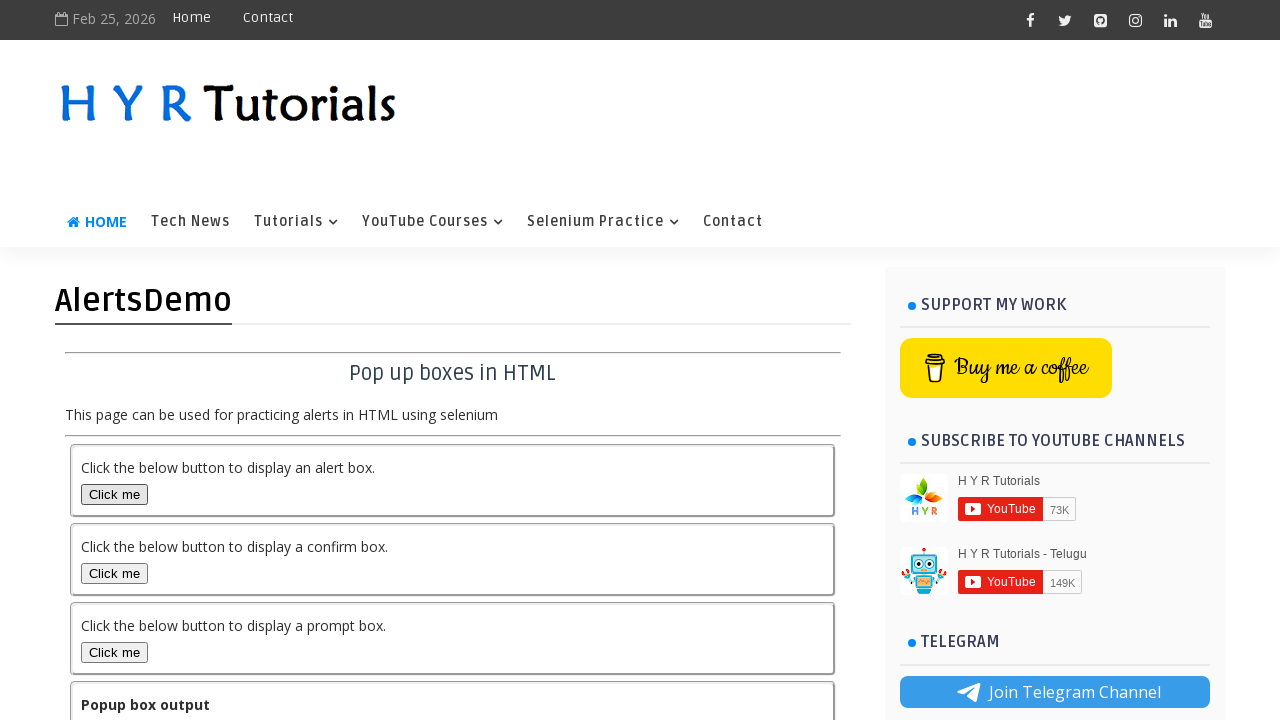

Clicked confirm box button at (114, 573) on #confirmBox
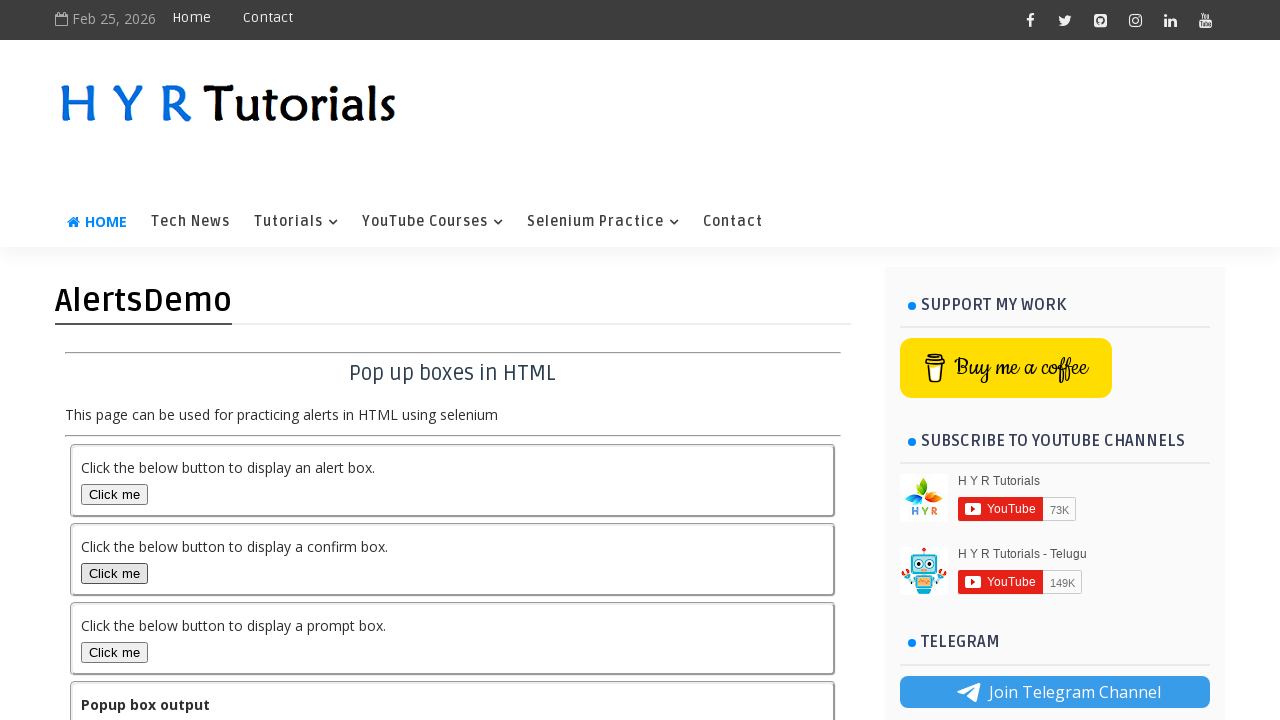

Accepted confirmation dialog
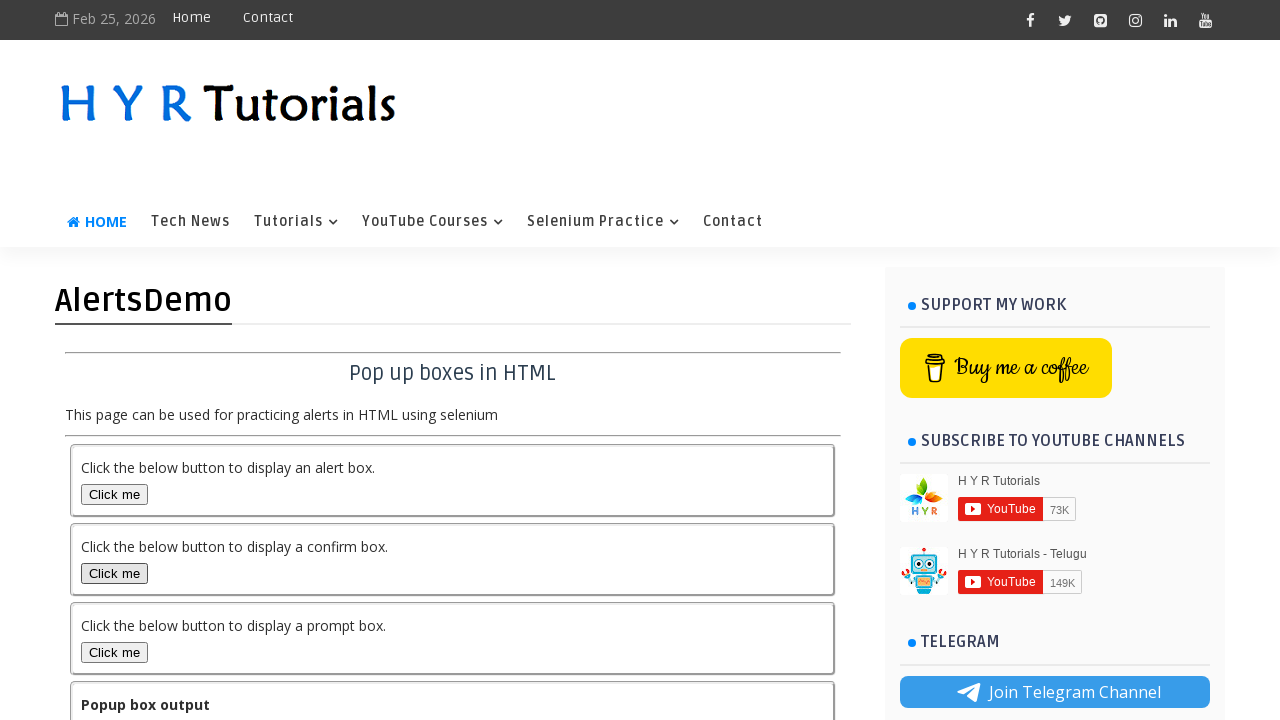

Clicked confirm box button again at (114, 573) on #confirmBox
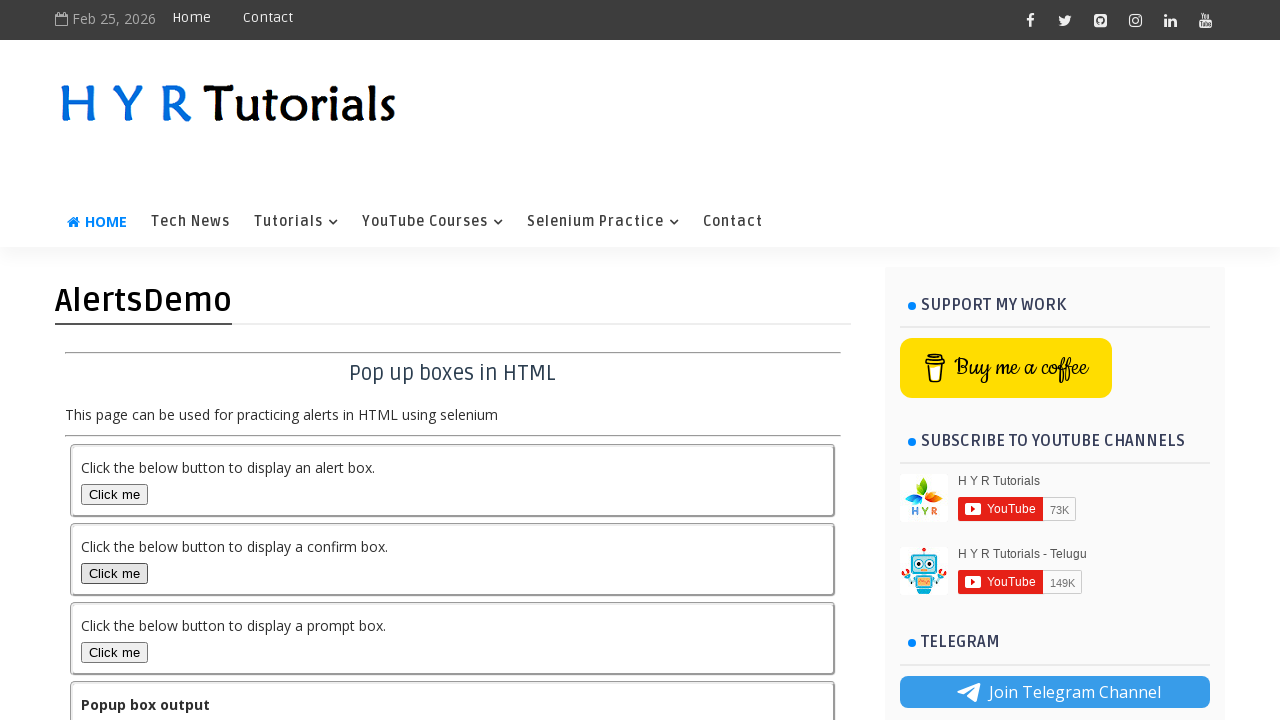

Dismissed confirmation dialog
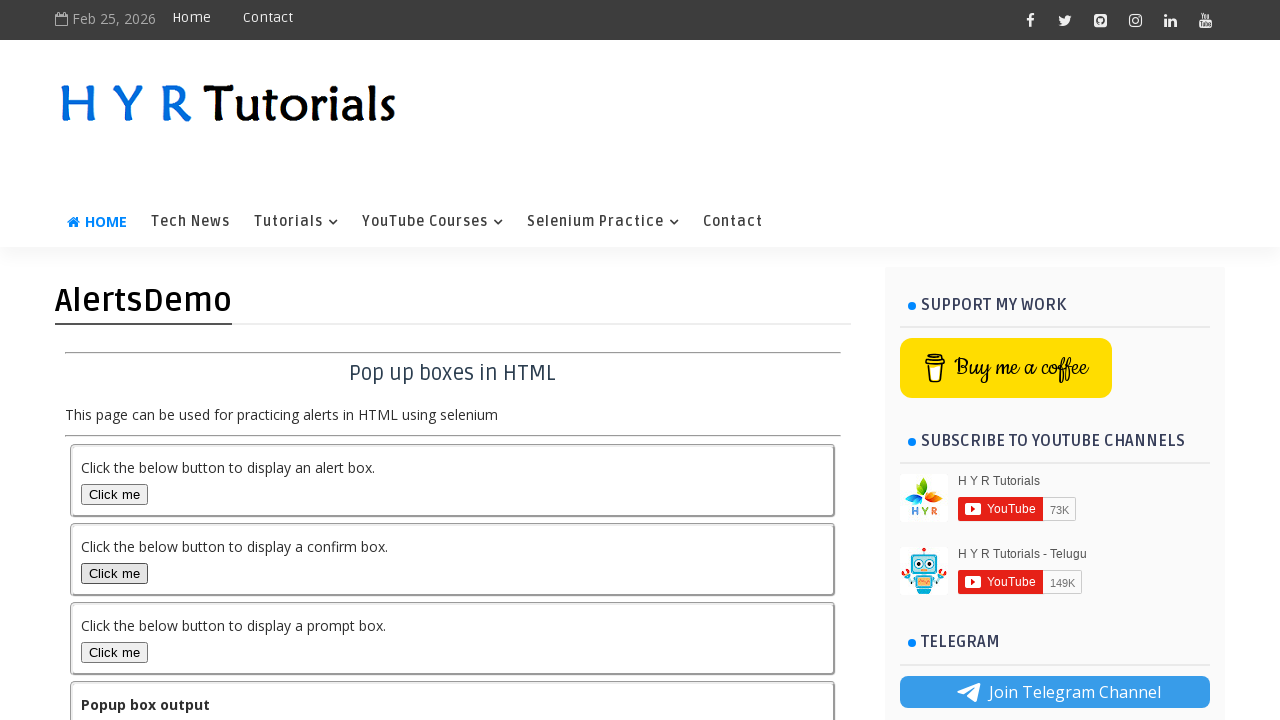

Clicked prompt box button at (114, 652) on #promptBox
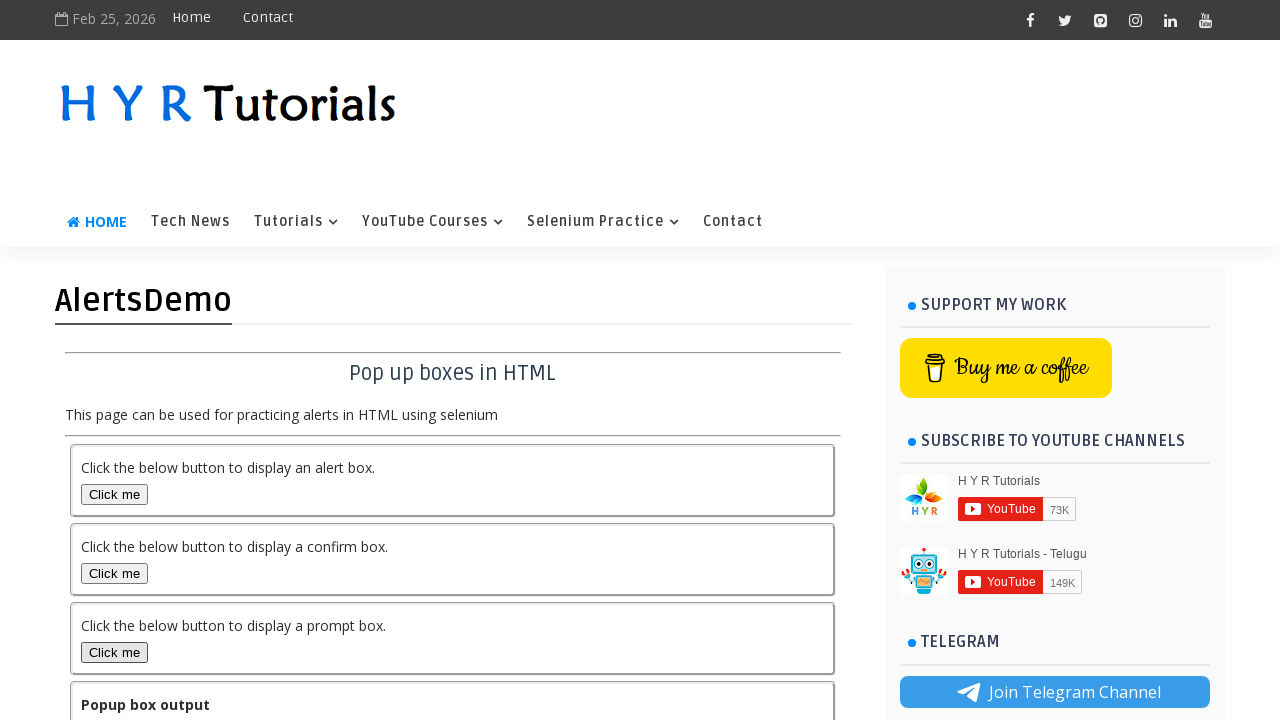

Accepted prompt dialog with text input 'Kousalya'
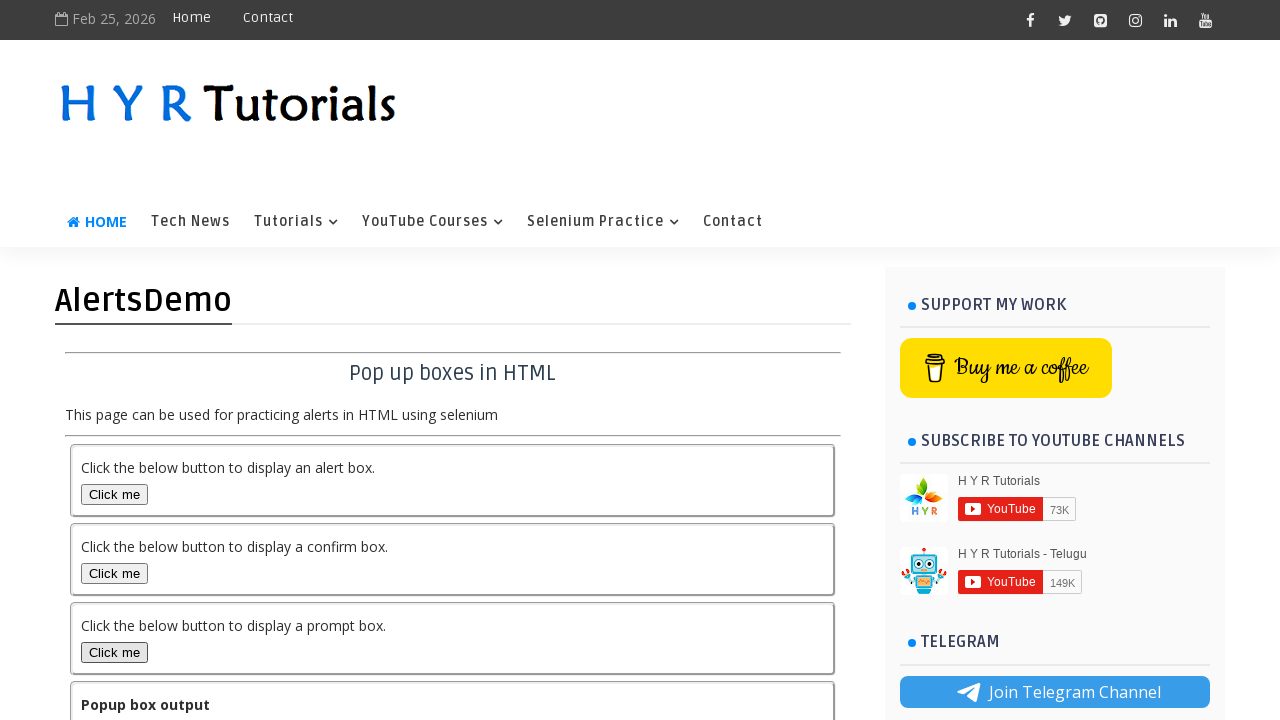

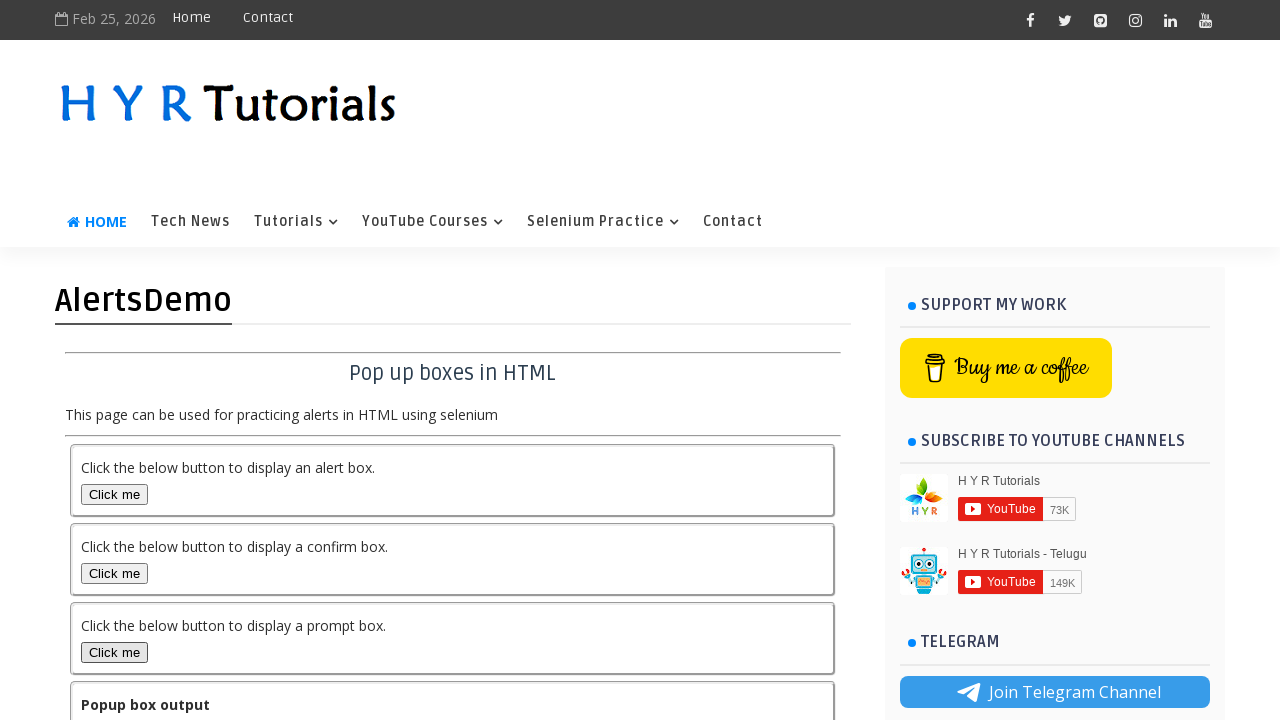